Solves a simple math problem by reading two numbers from the page, calculating their sum, and selecting the result from a dropdown menu

Starting URL: http://suninjuly.github.io/selects1.html

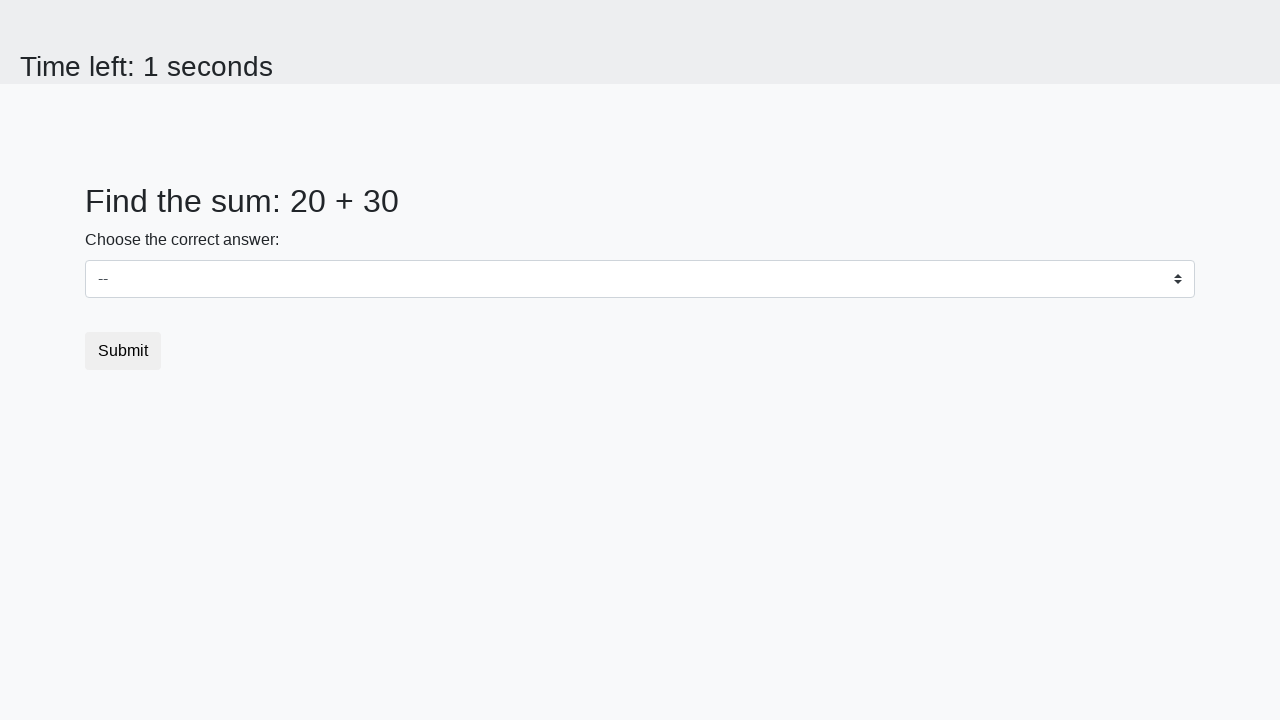

Retrieved first number from #num1 element
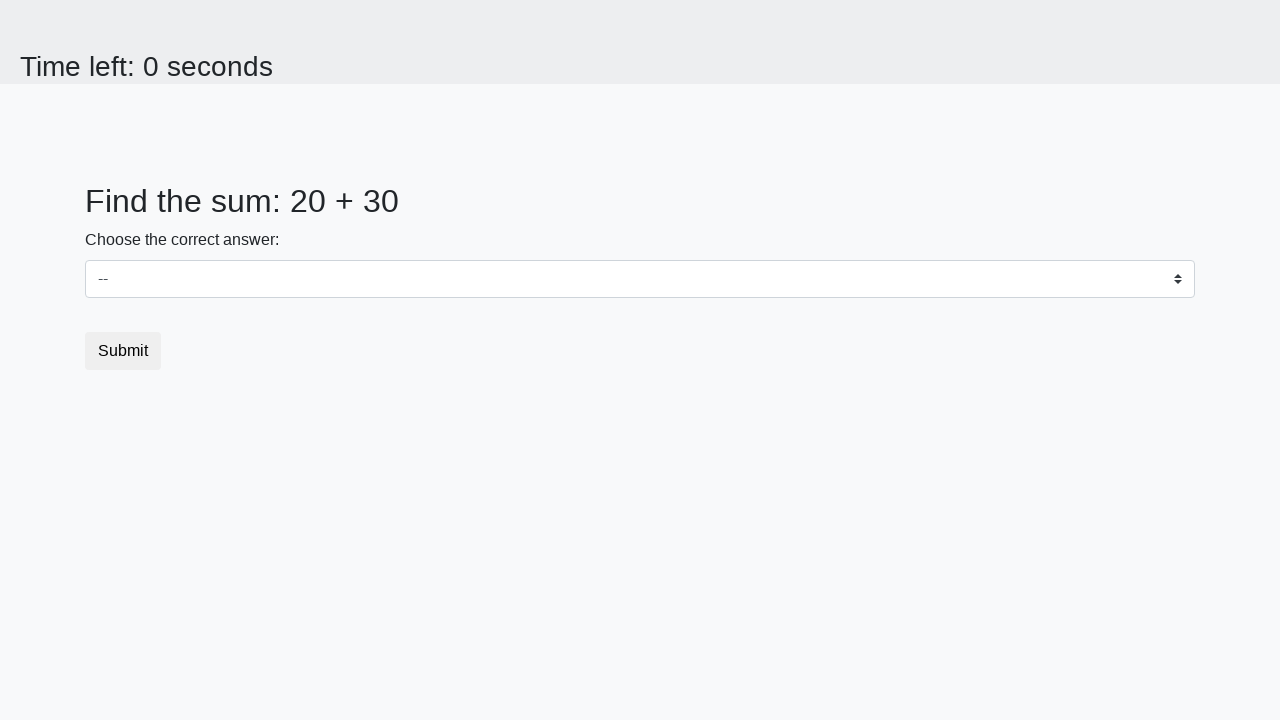

Retrieved second number from #num2 element
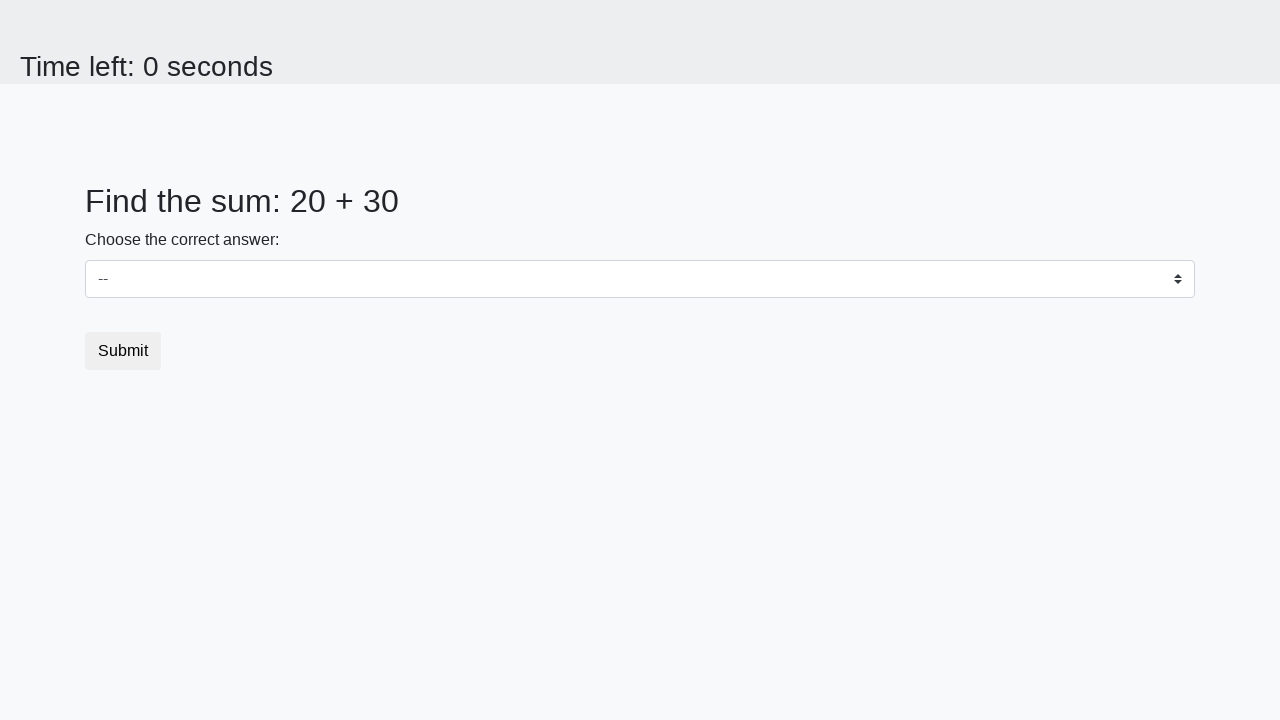

Calculated sum: 20 + 30 = 50
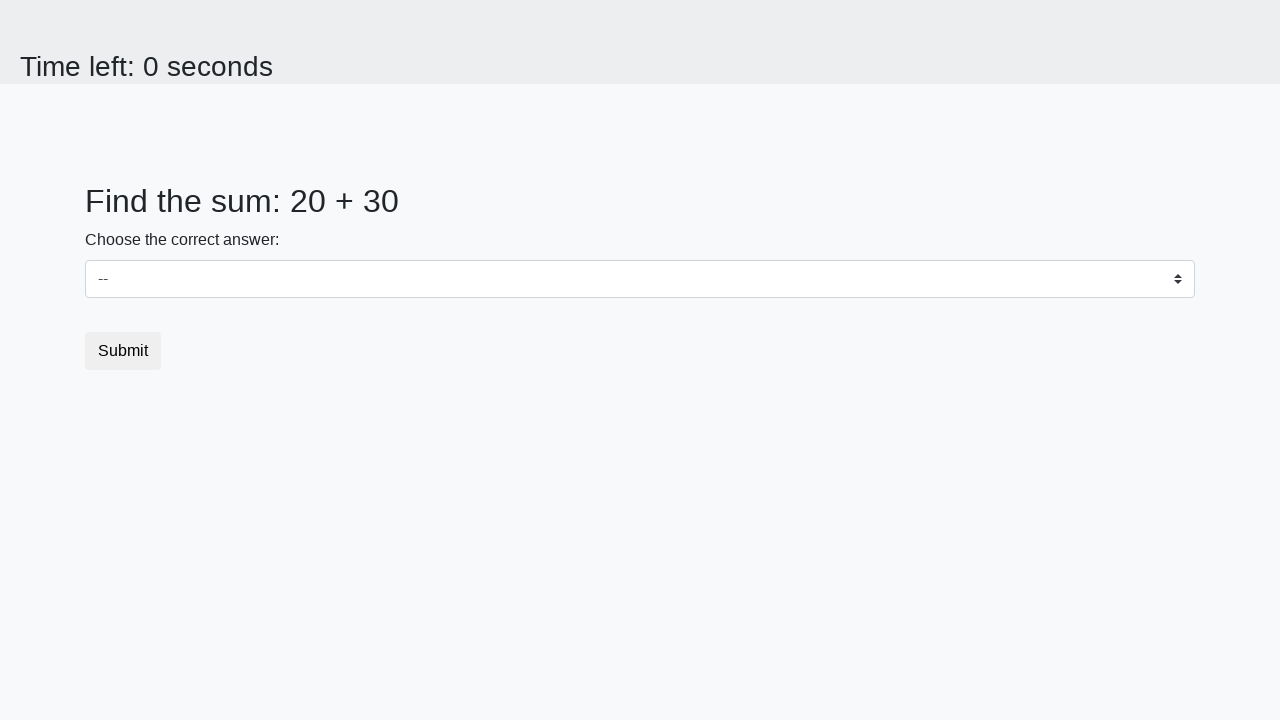

Selected value '50' from dropdown menu on #dropdown
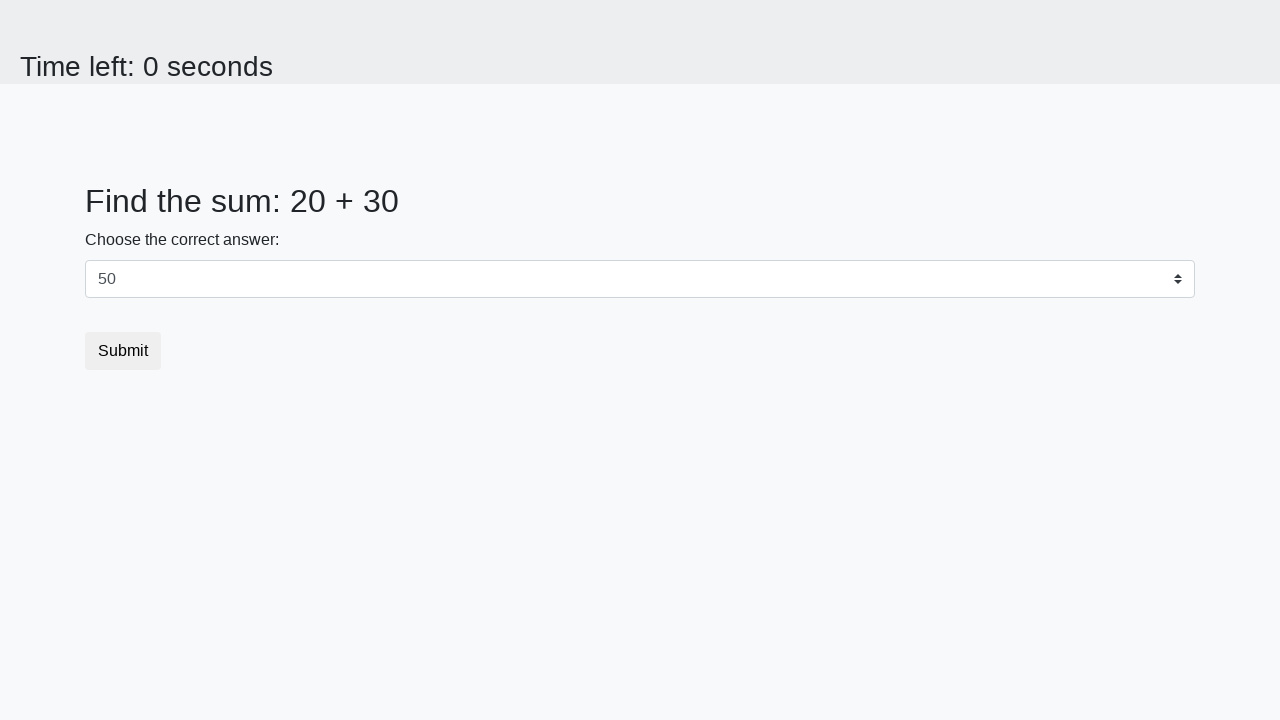

Clicked form submit button at (123, 351) on body > div > form > button
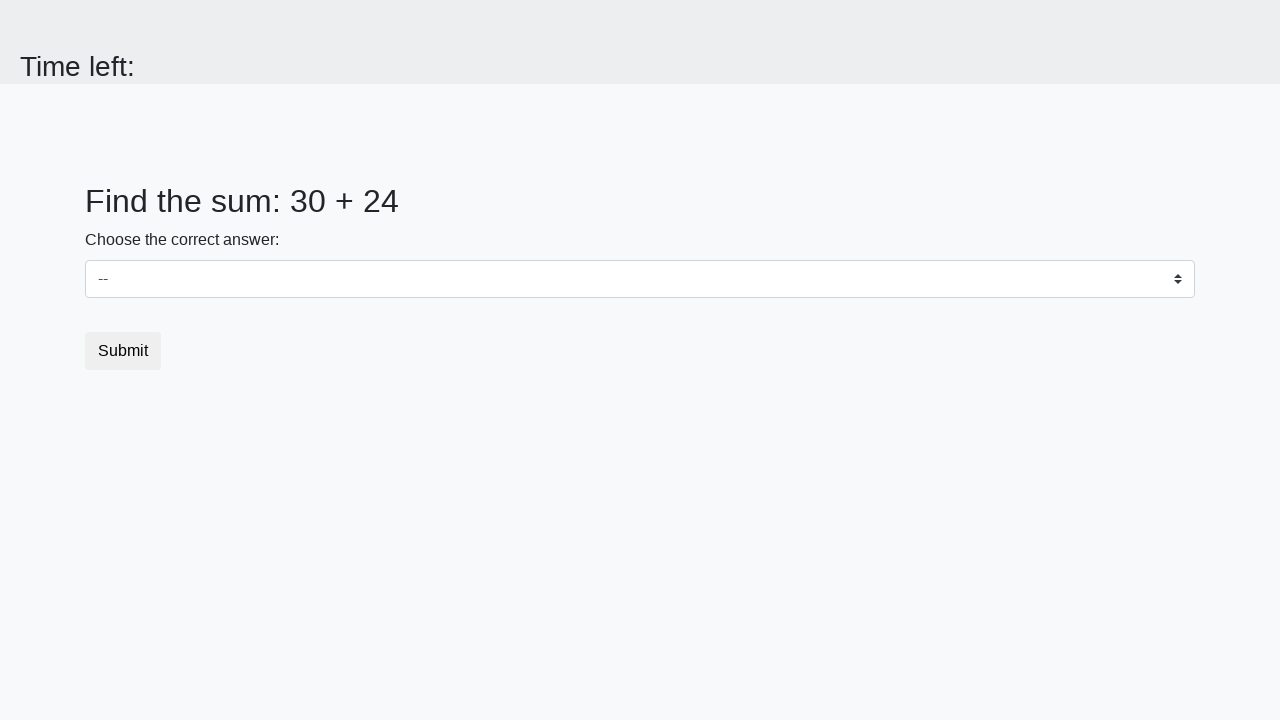

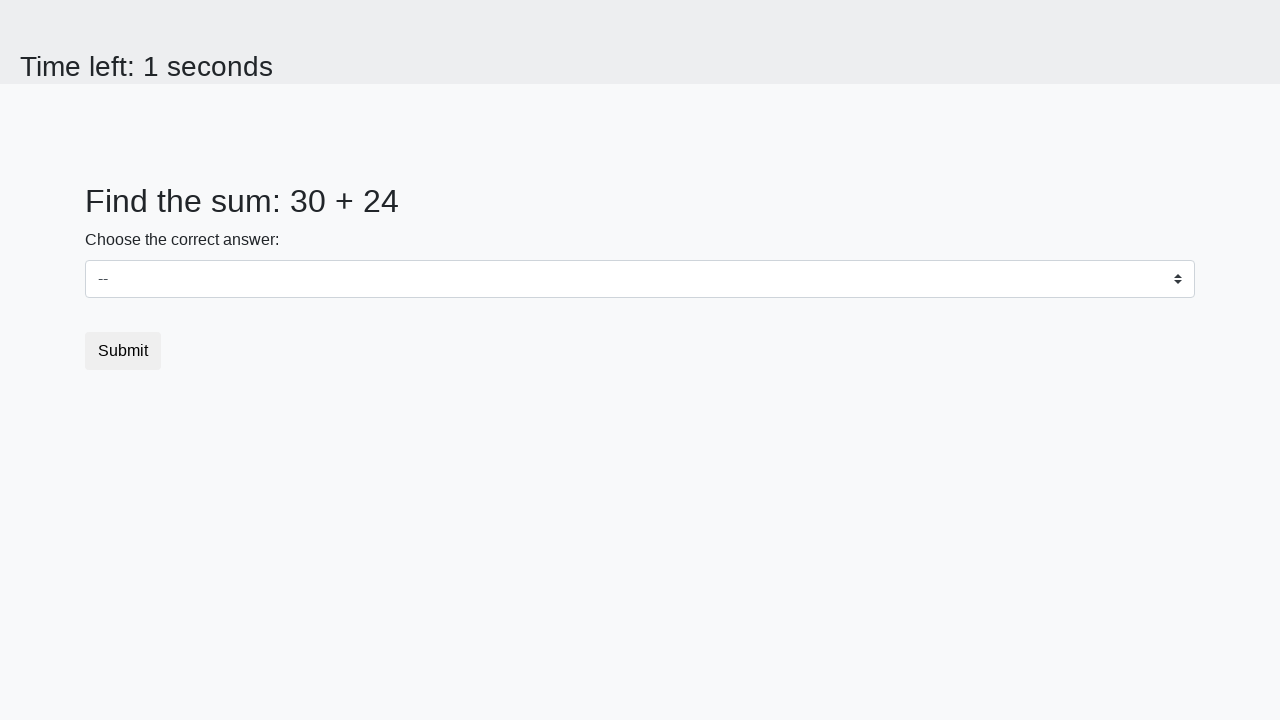